Tests the show hidden button functionality and verifies the hidden element text

Starting URL: https://dgotlieb.github.io/Selenium/synchronization.html

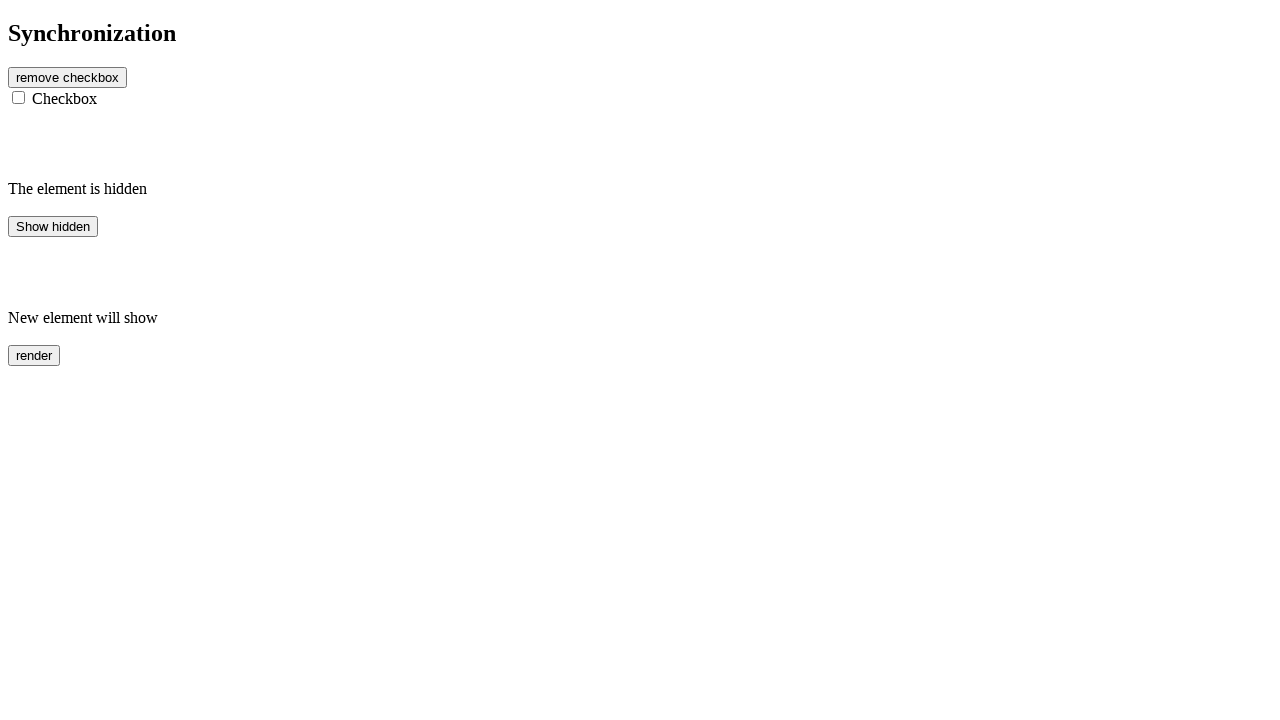

Clicked 'Show hidden' button at (53, 226) on #hidden
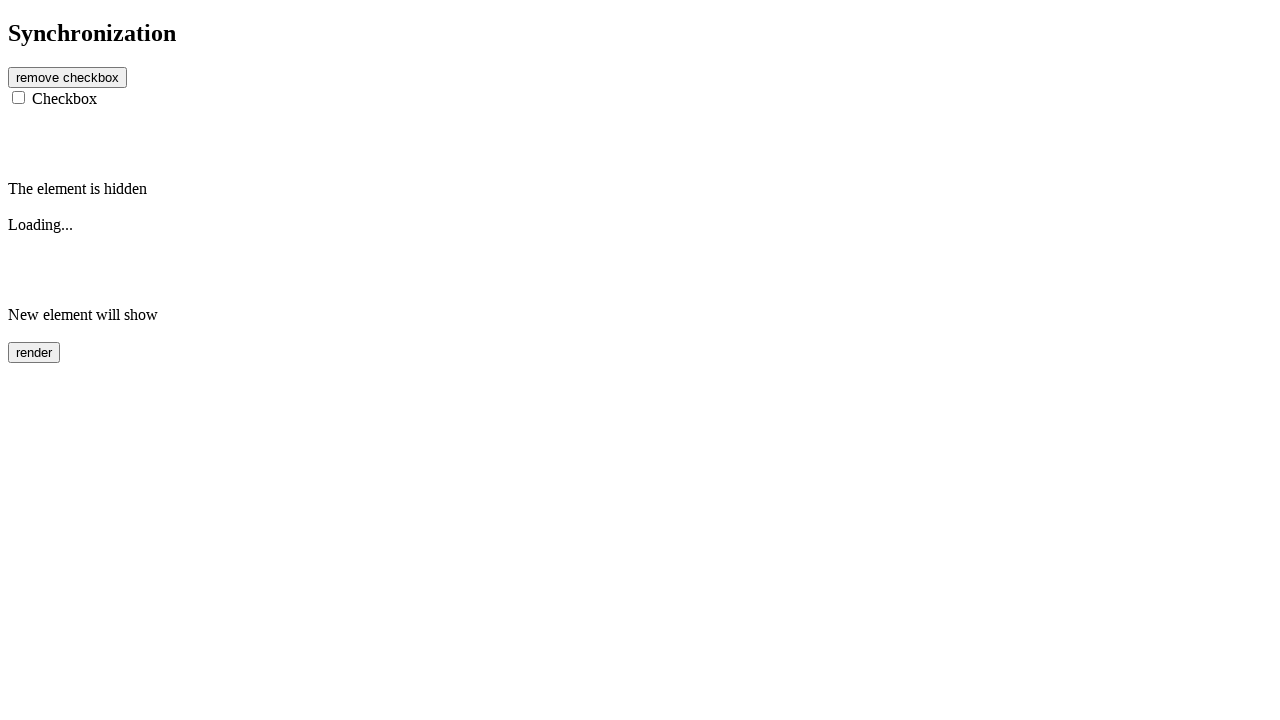

Hidden element appeared on the page
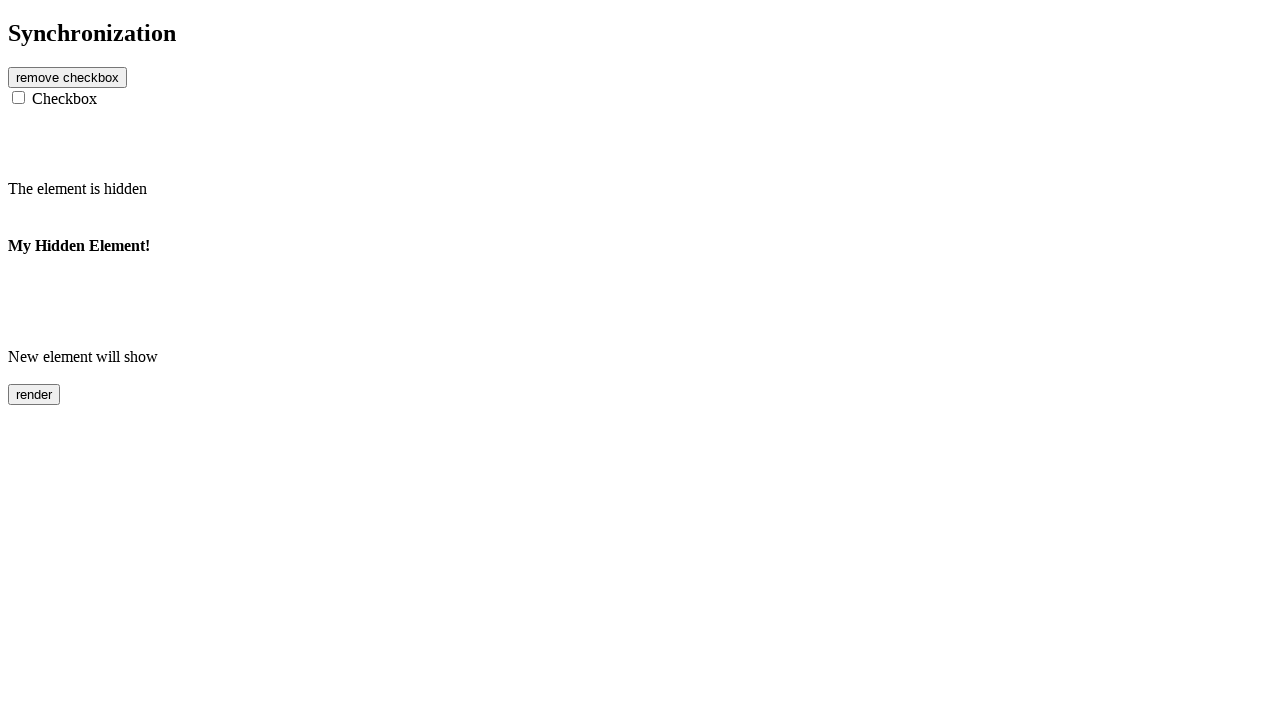

Verified hidden element text is 'My Hidden Element!'
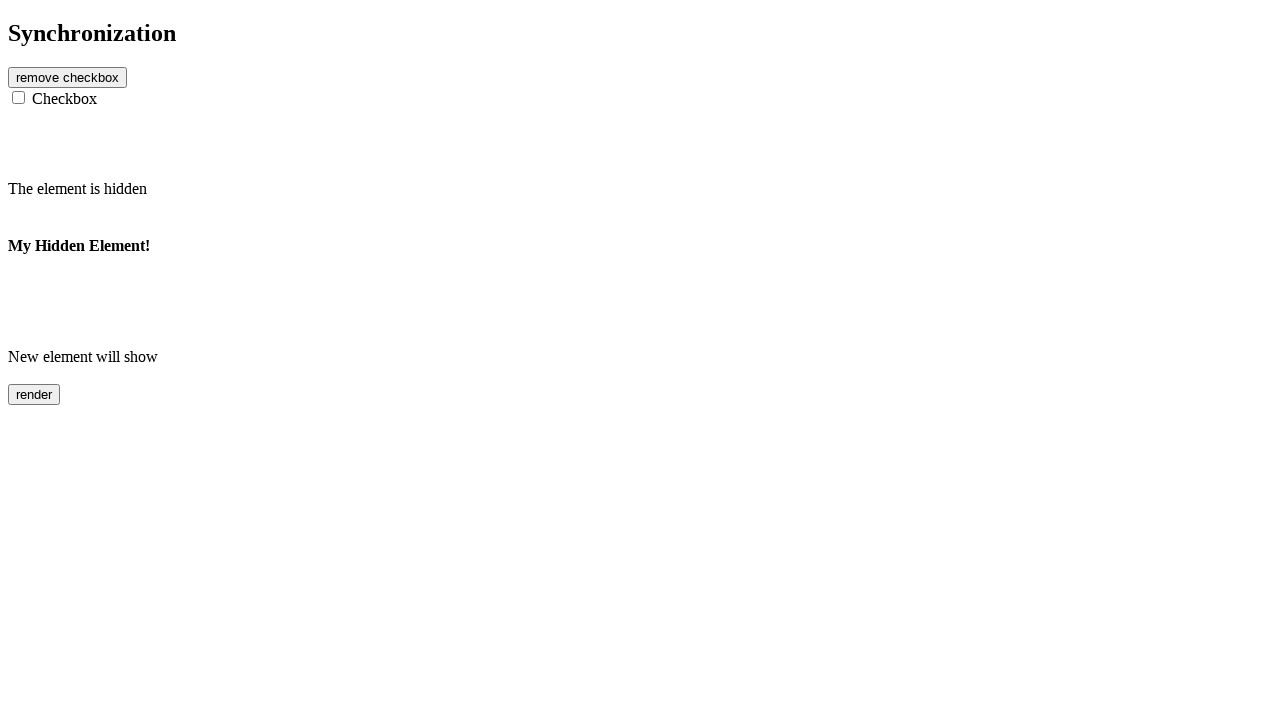

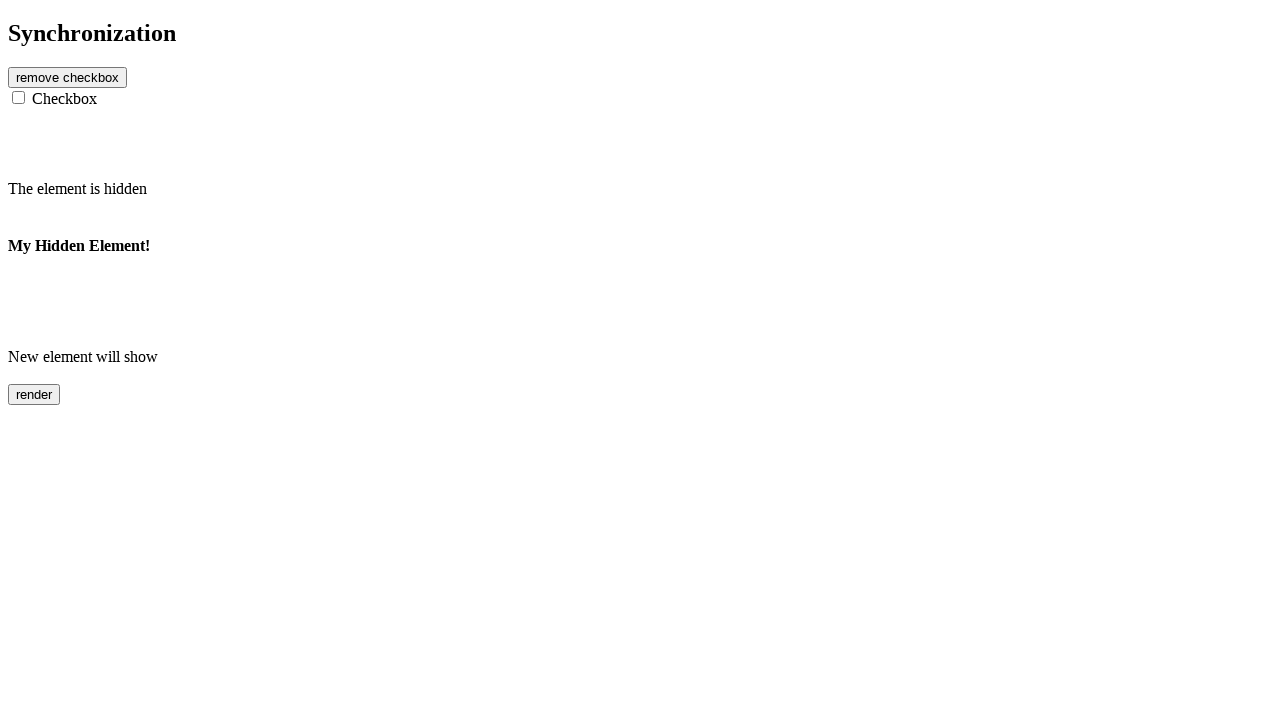